Tests the hide functionality by clicking the hide button and verifying the text box becomes invisible.

Starting URL: https://rahulshettyacademy.com/AutomationPractice/

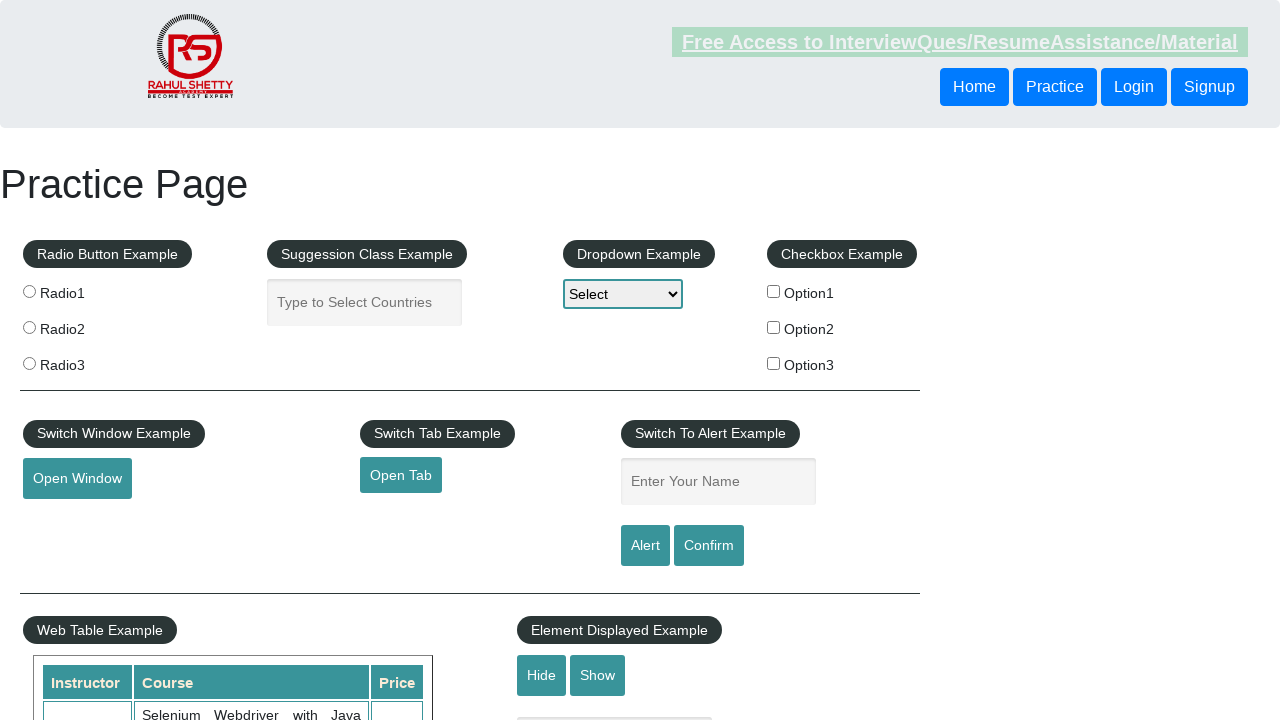

Clicked hide button to hide the text box at (542, 675) on #hide-textbox
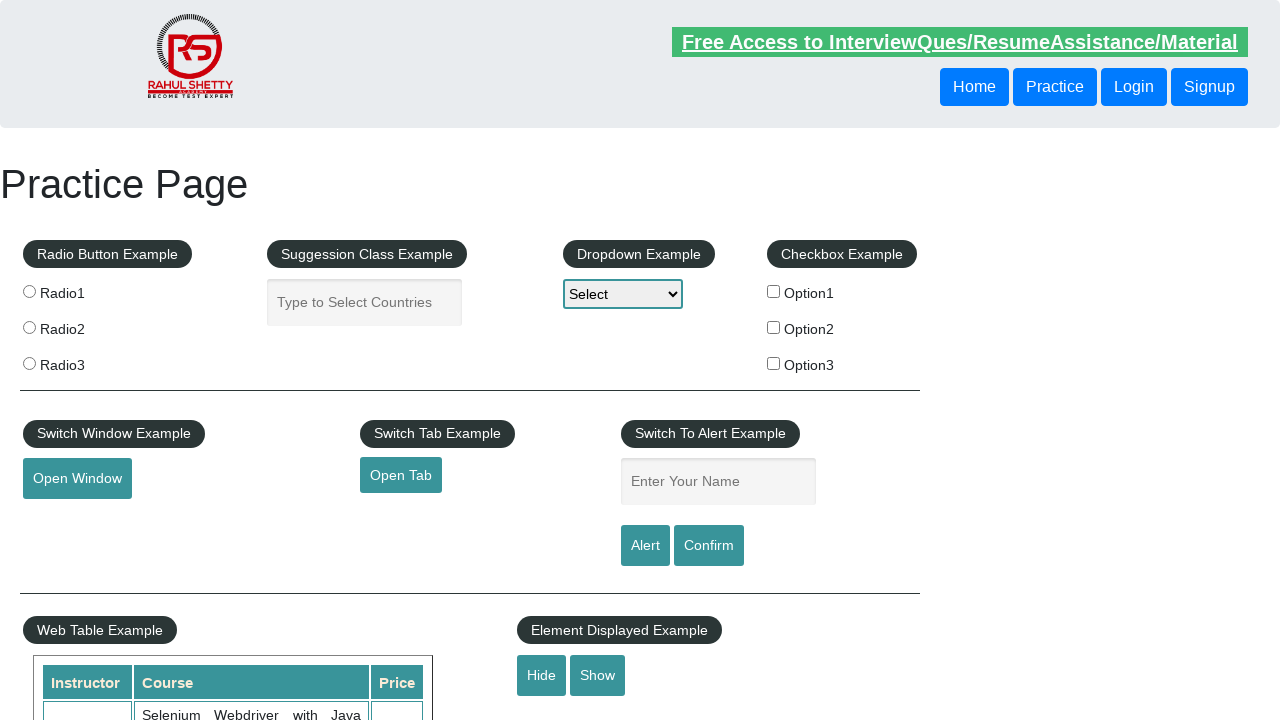

Verified that the text box is no longer visible
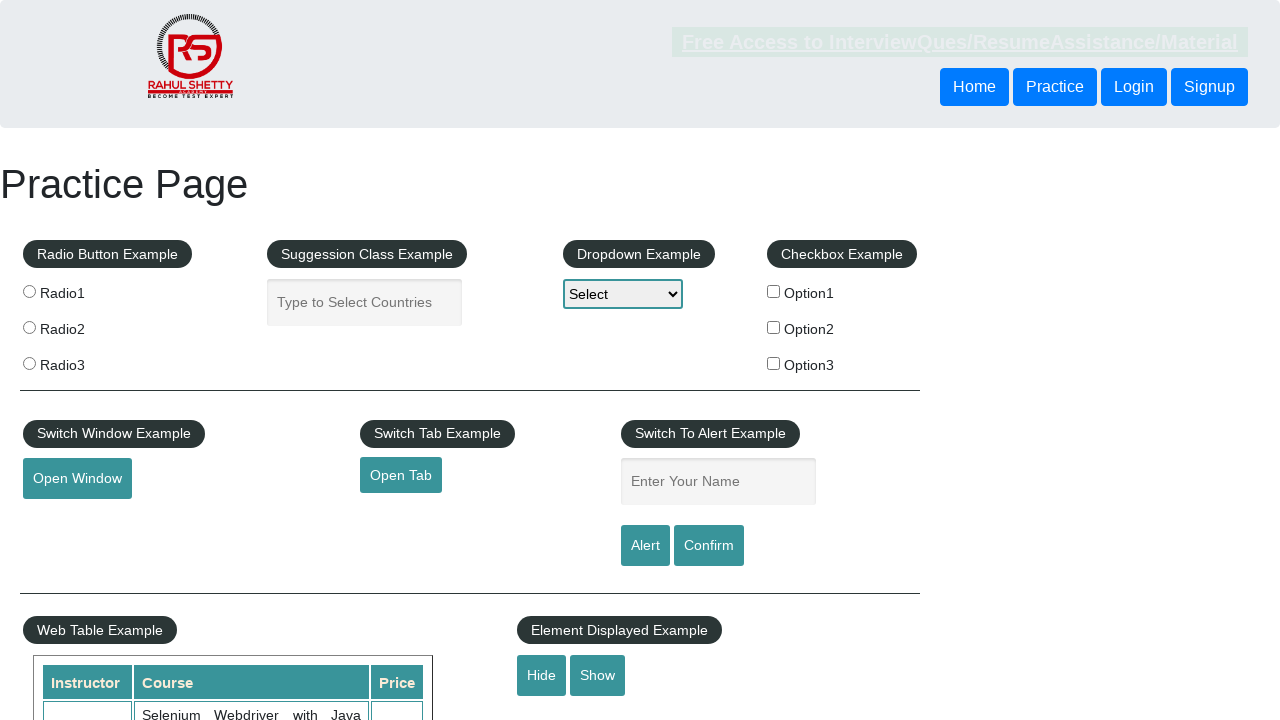

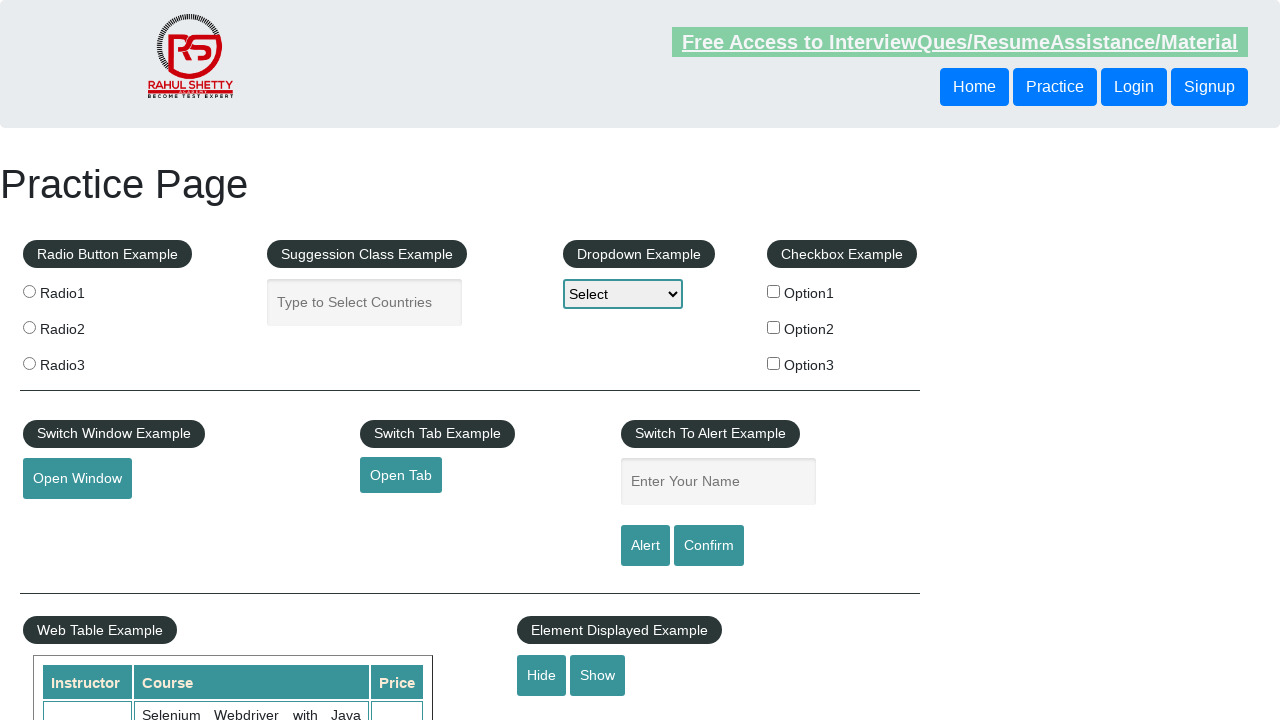